Tests mouse hover functionality by hovering over an element to reveal a dropdown menu, then clicking the "Reload" option

Starting URL: https://rahulshettyacademy.com/AutomationPractice/

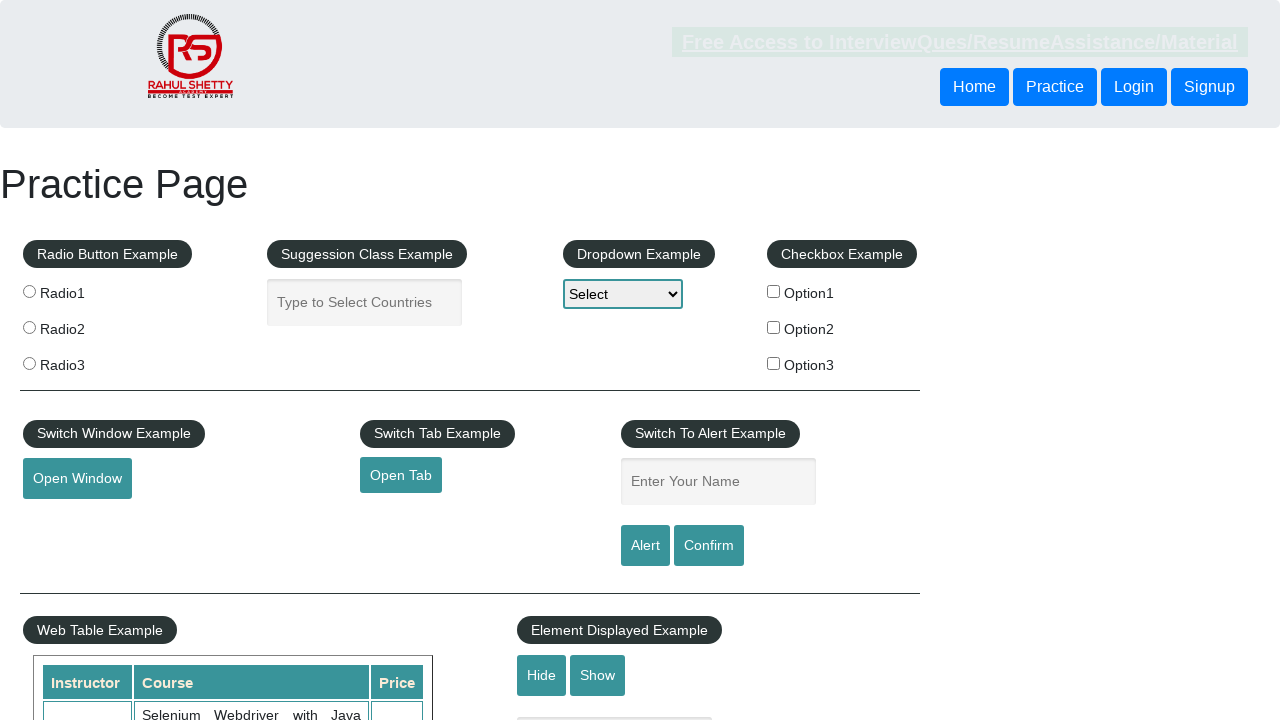

Navigated to AutomationPractice page
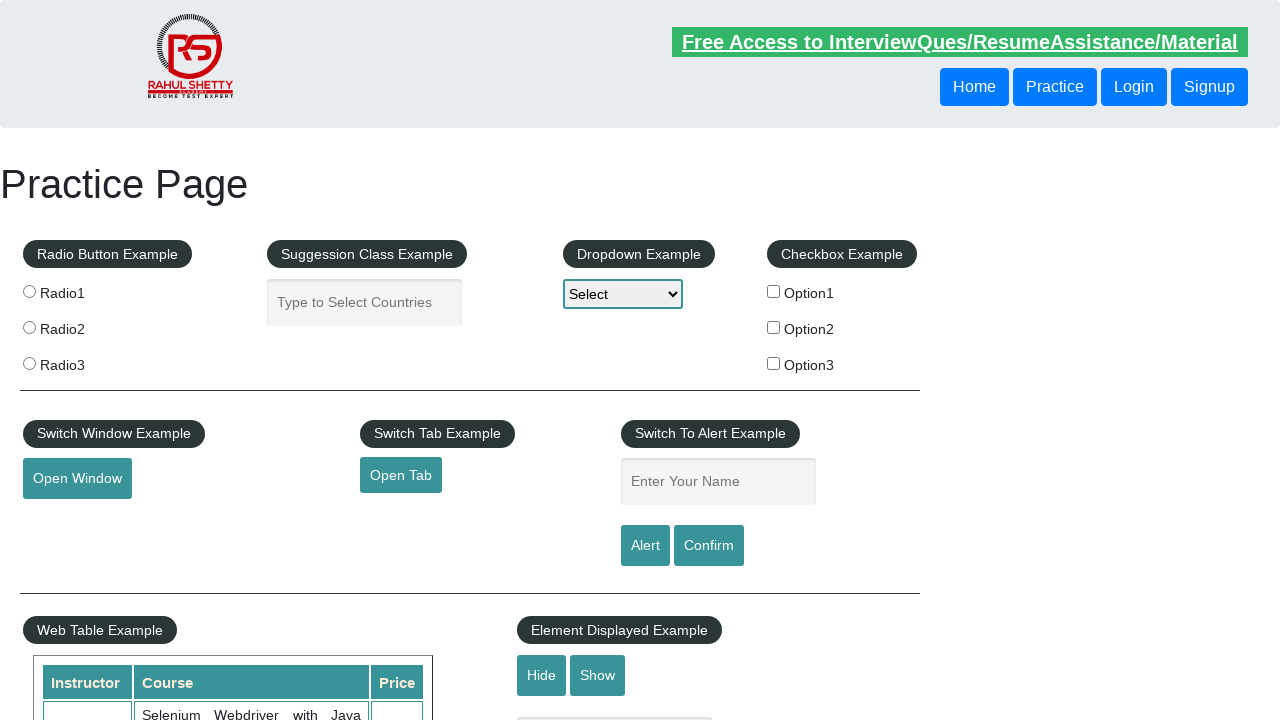

Hovered over mouse hover element to reveal dropdown menu at (83, 361) on #mousehover
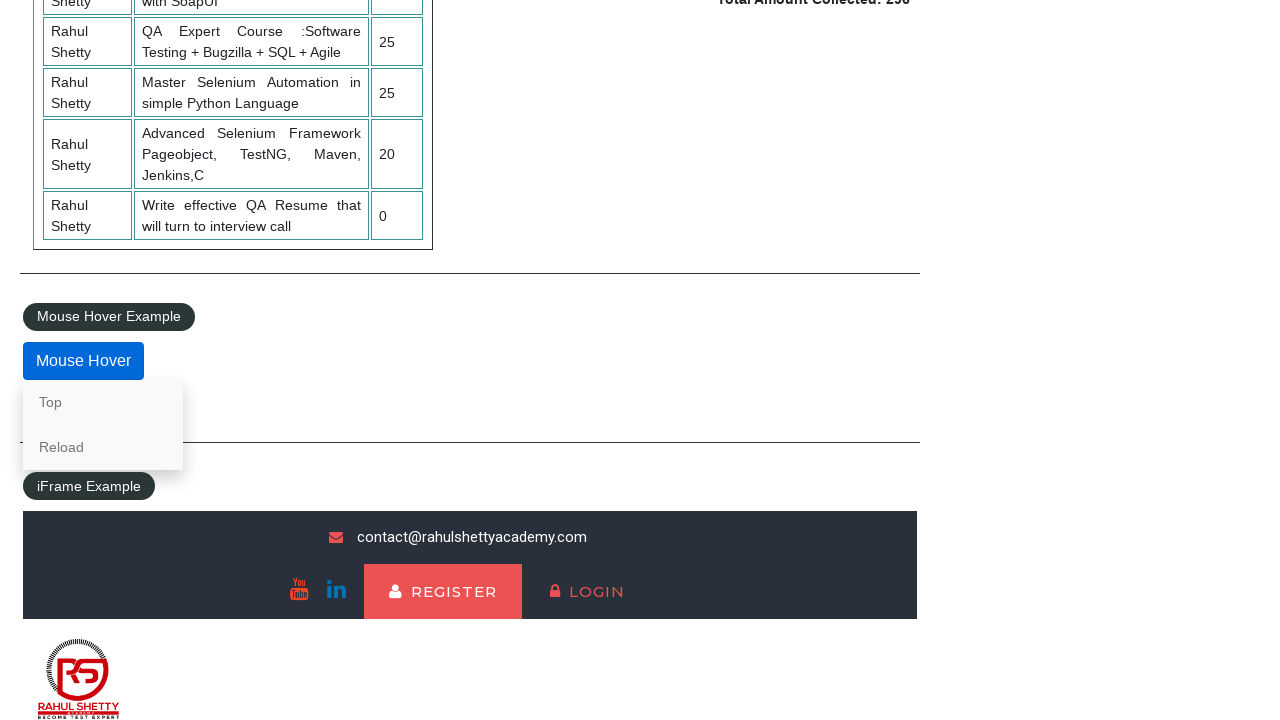

Clicked on the 'Reload' option in the dropdown menu at (103, 447) on xpath=//a[normalize-space()='Reload']
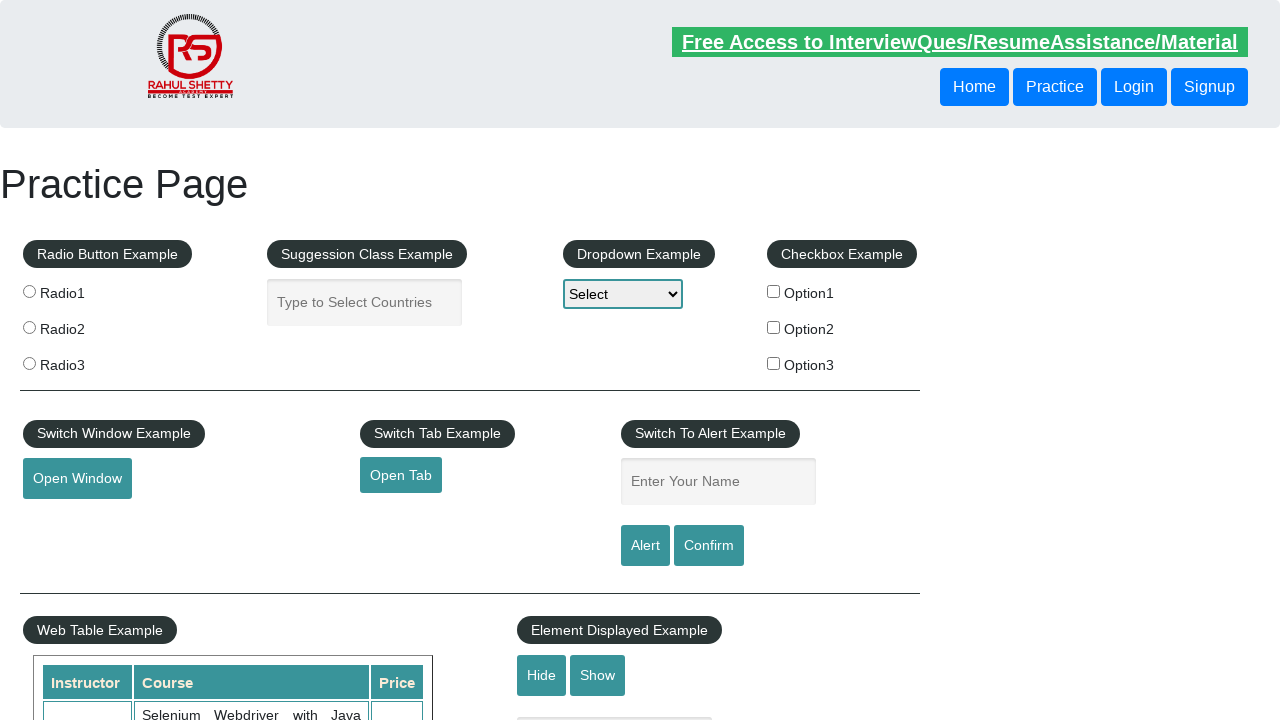

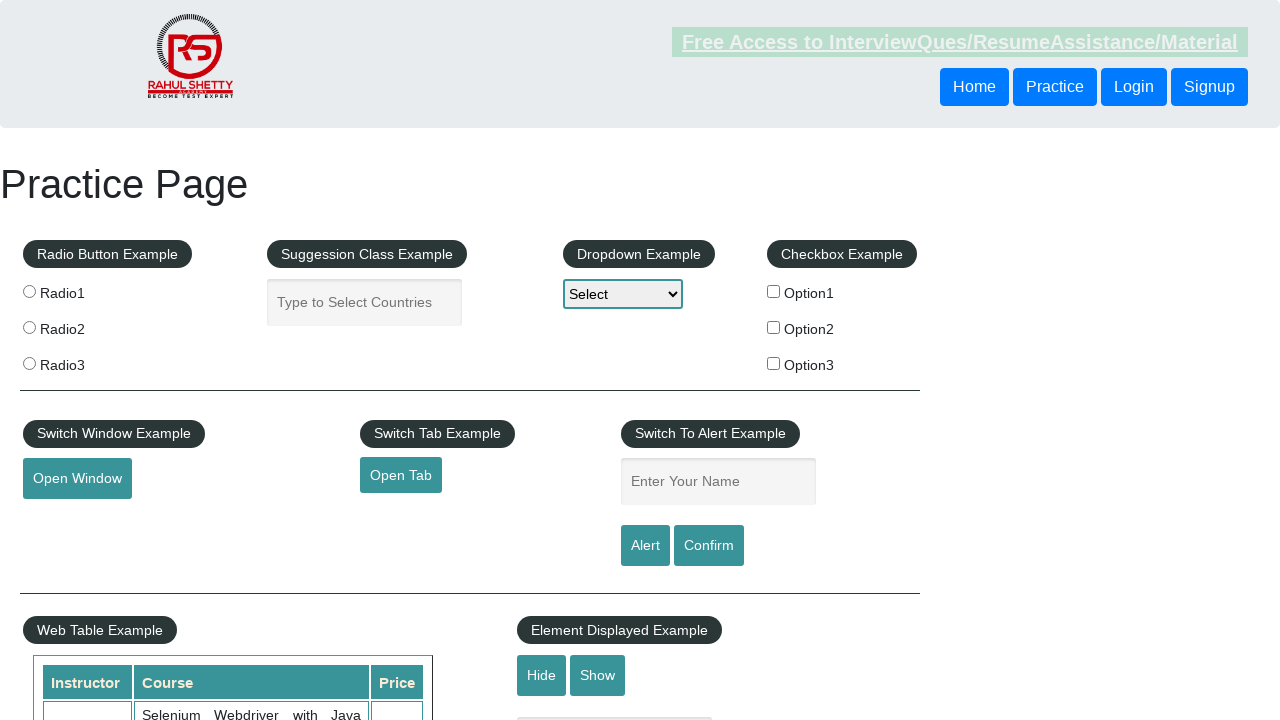